Navigates to IMSLP's composer category page, maximizes the window, and clicks the shuffle button to get a random composer

Starting URL: https://imslp.org/wiki/Category:Composers

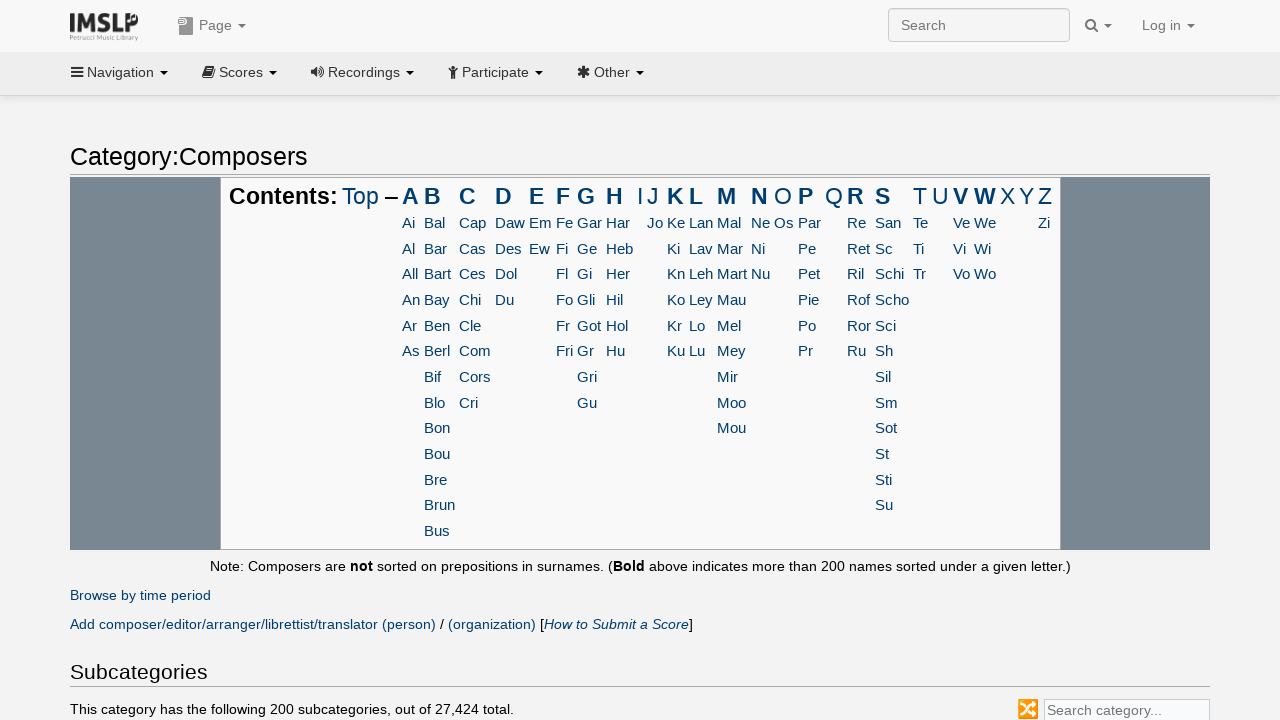

Waited for shuffle button (cattool) to be present on composers category page
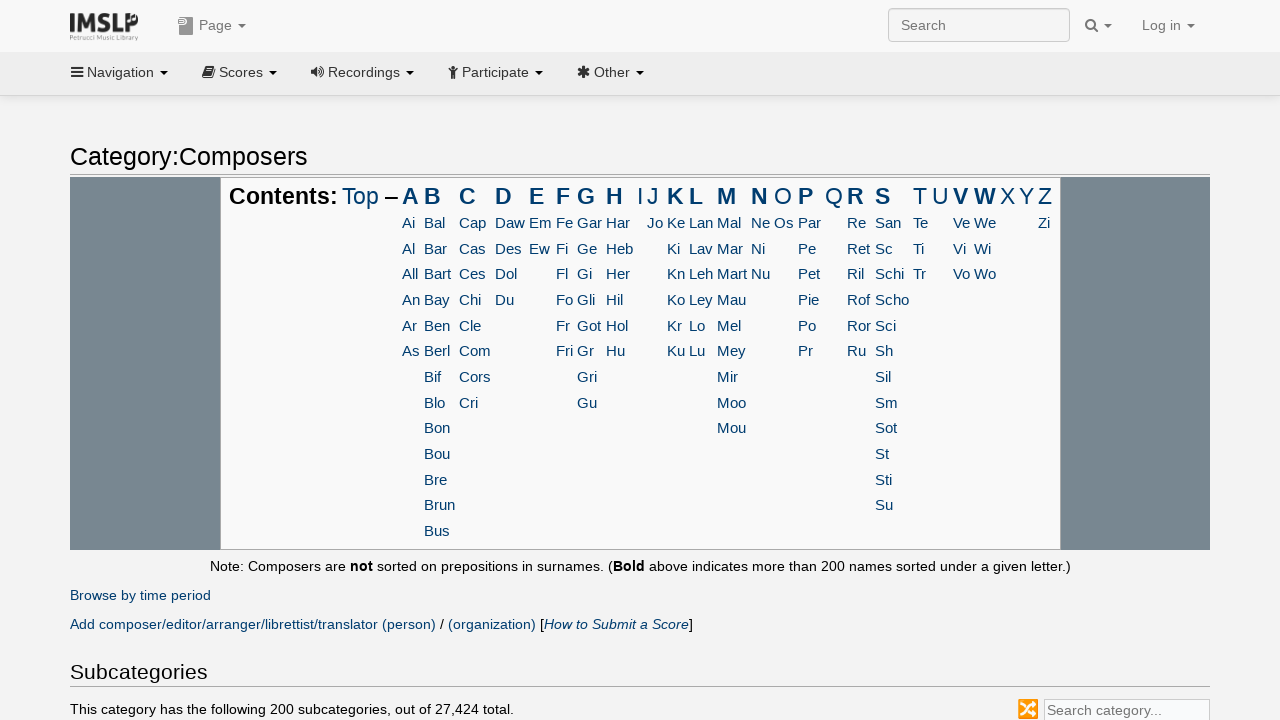

Clicked shuffle button to get a random composer at (1028, 710) on .cattool
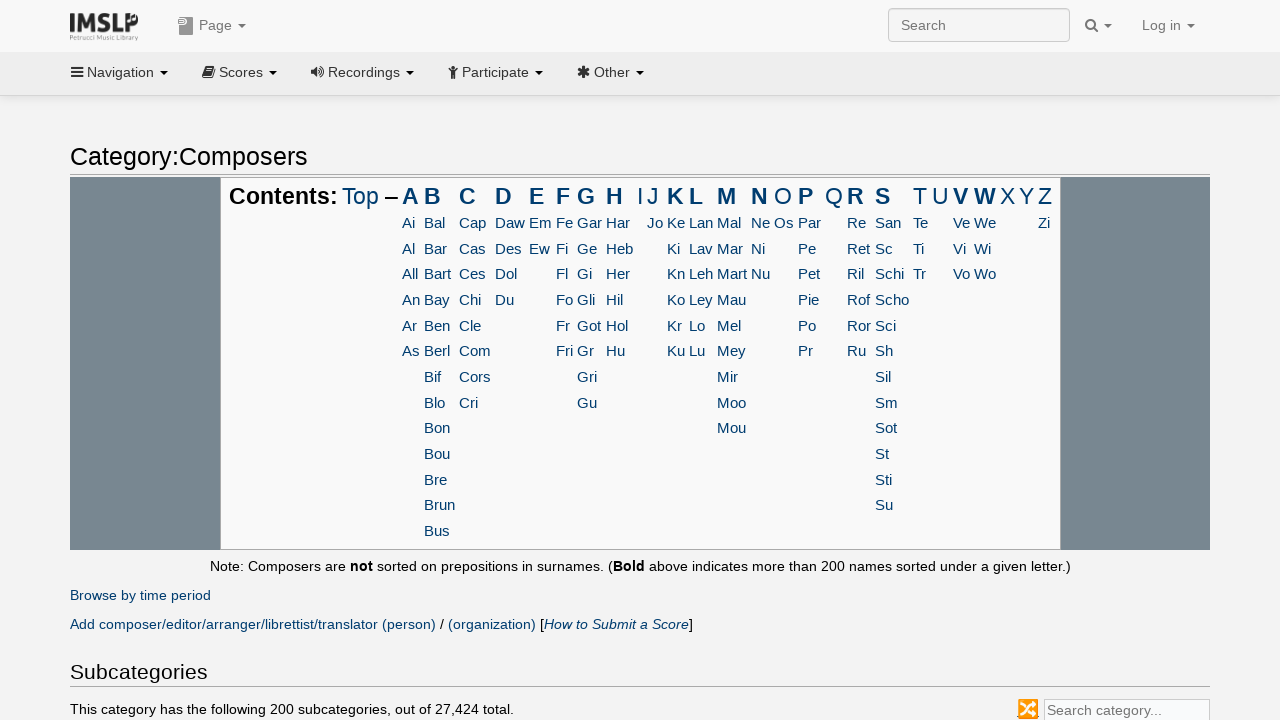

Waited for random composer page to fully load
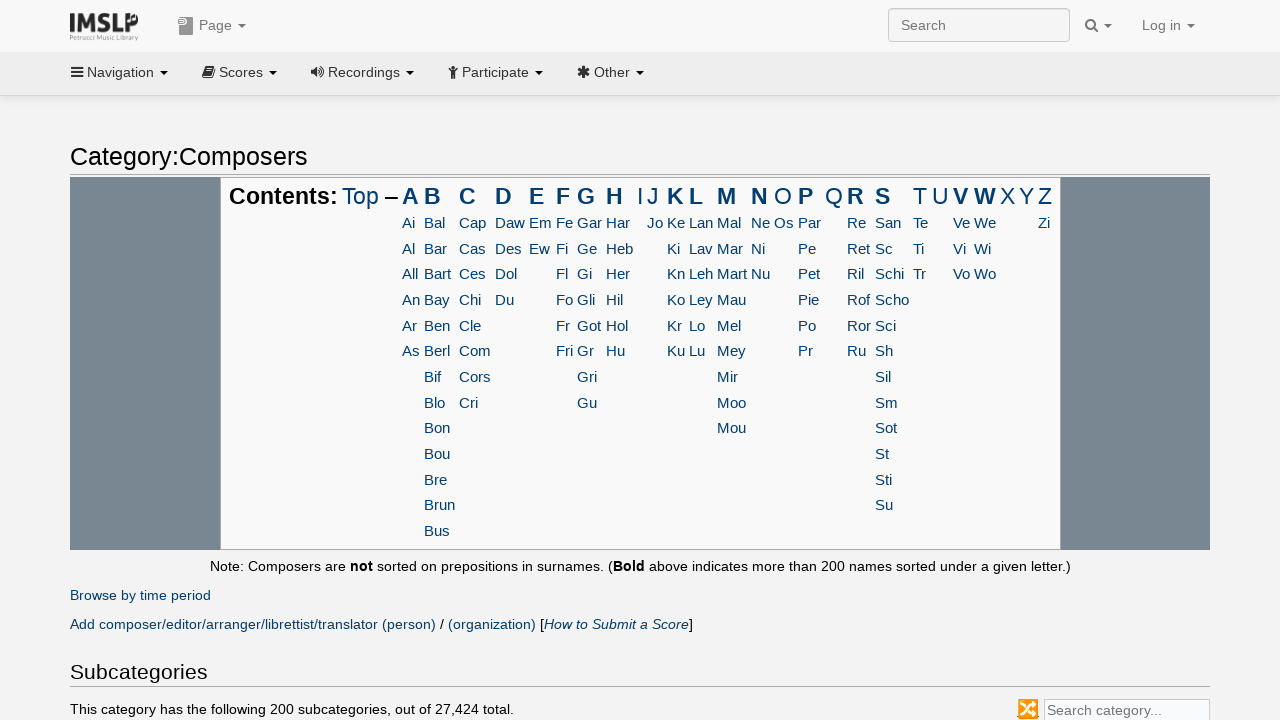

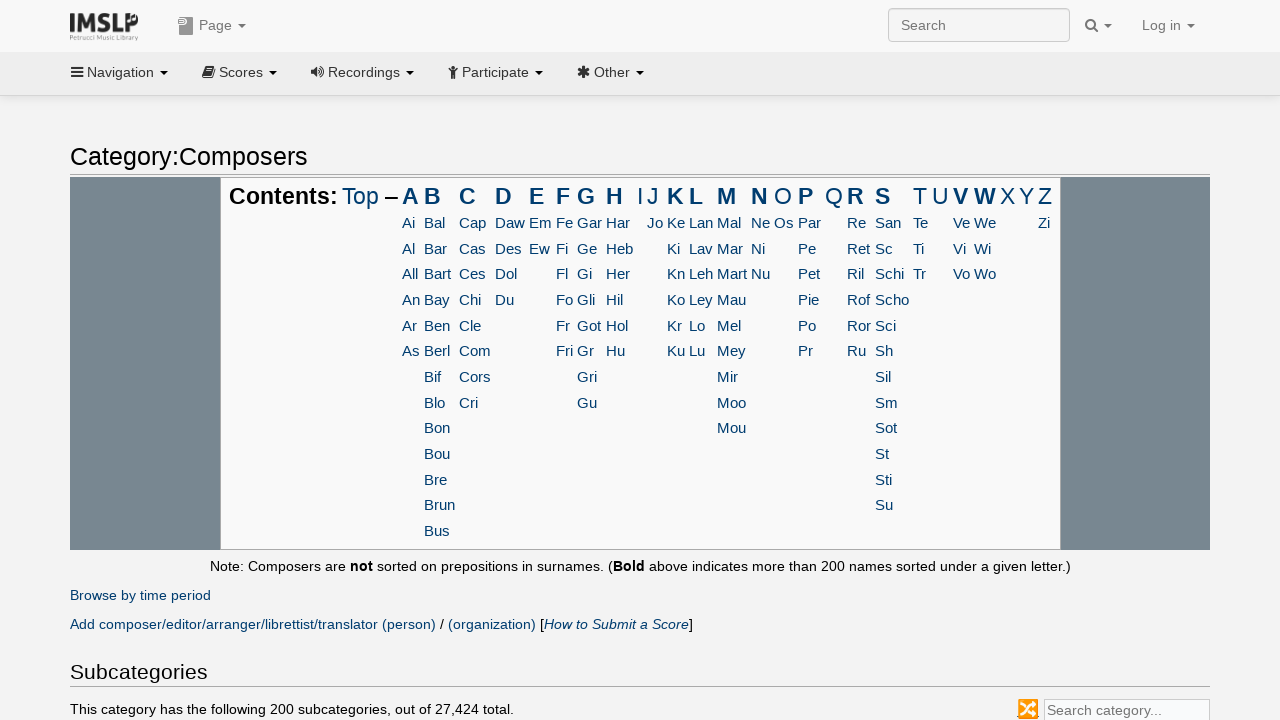